Tests a web form by filling a text field and submitting it, then verifying the success message

Starting URL: https://www.selenium.dev/selenium/web/web-form.html

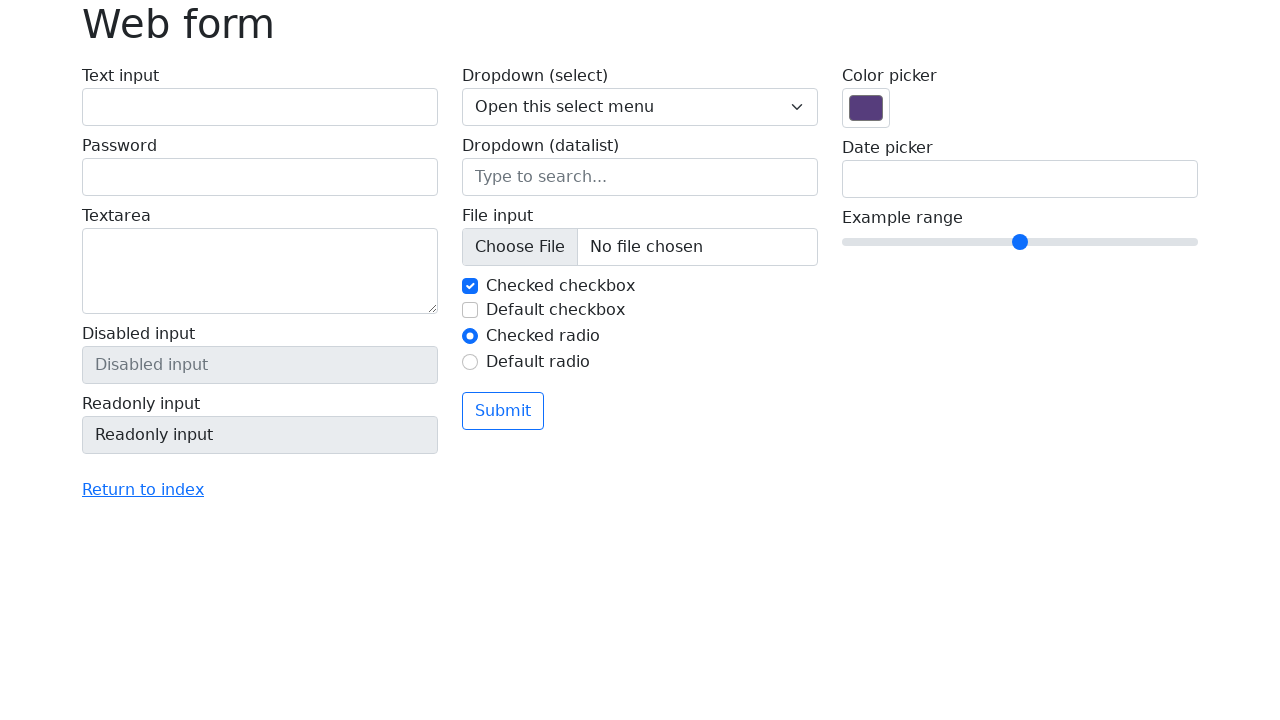

Waited for text input field to be ready
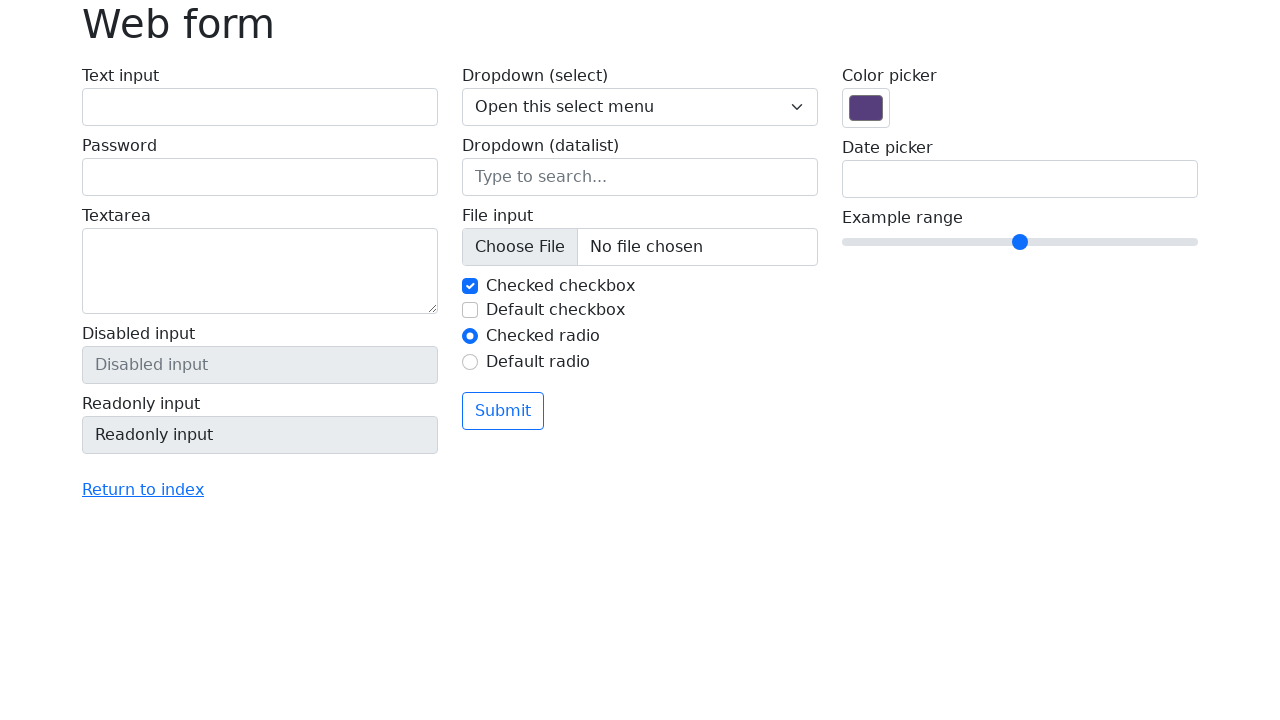

Filled text field with 'Selenium' on input[name='my-text']
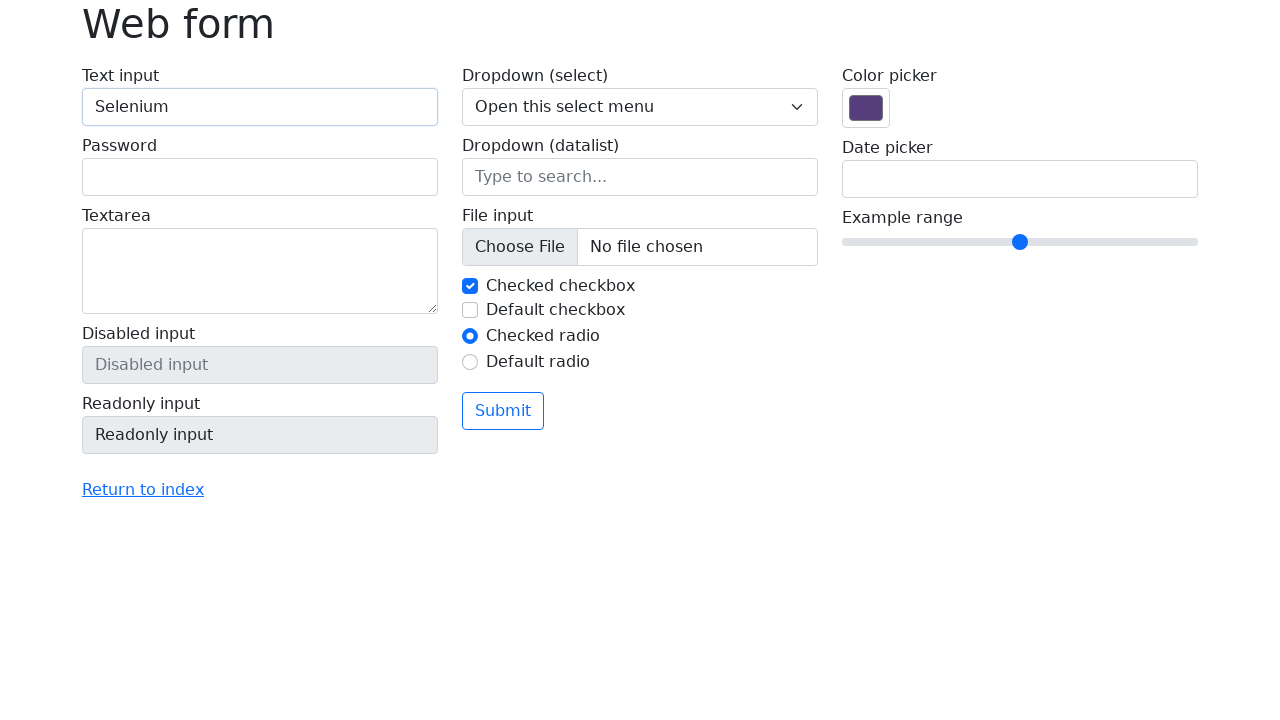

Clicked submit button at (503, 411) on button
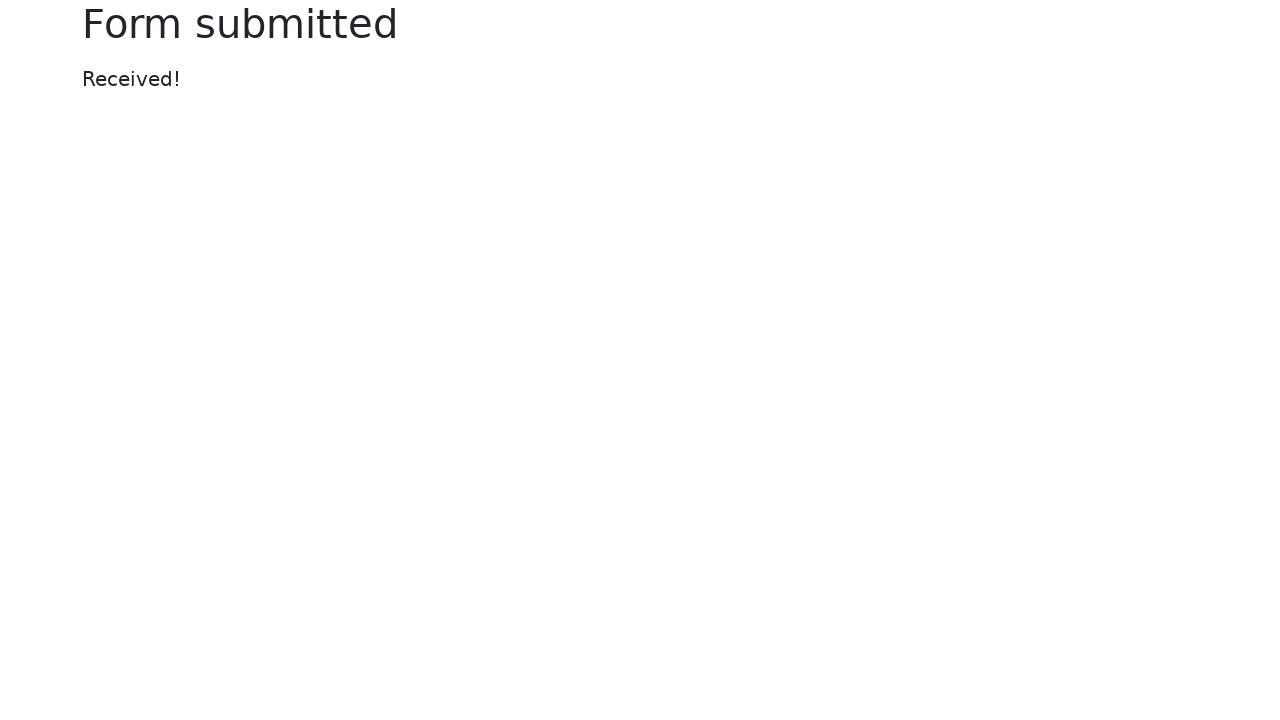

Success message element loaded
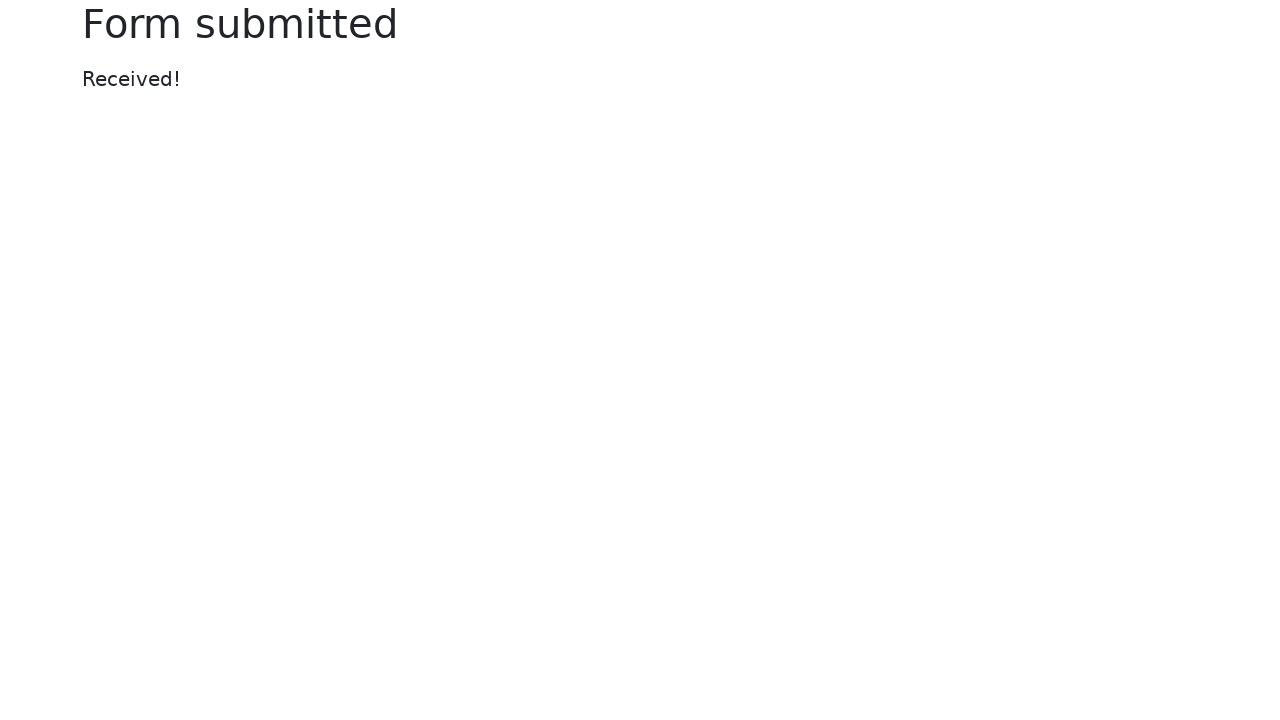

Verified success message displays 'Received!'
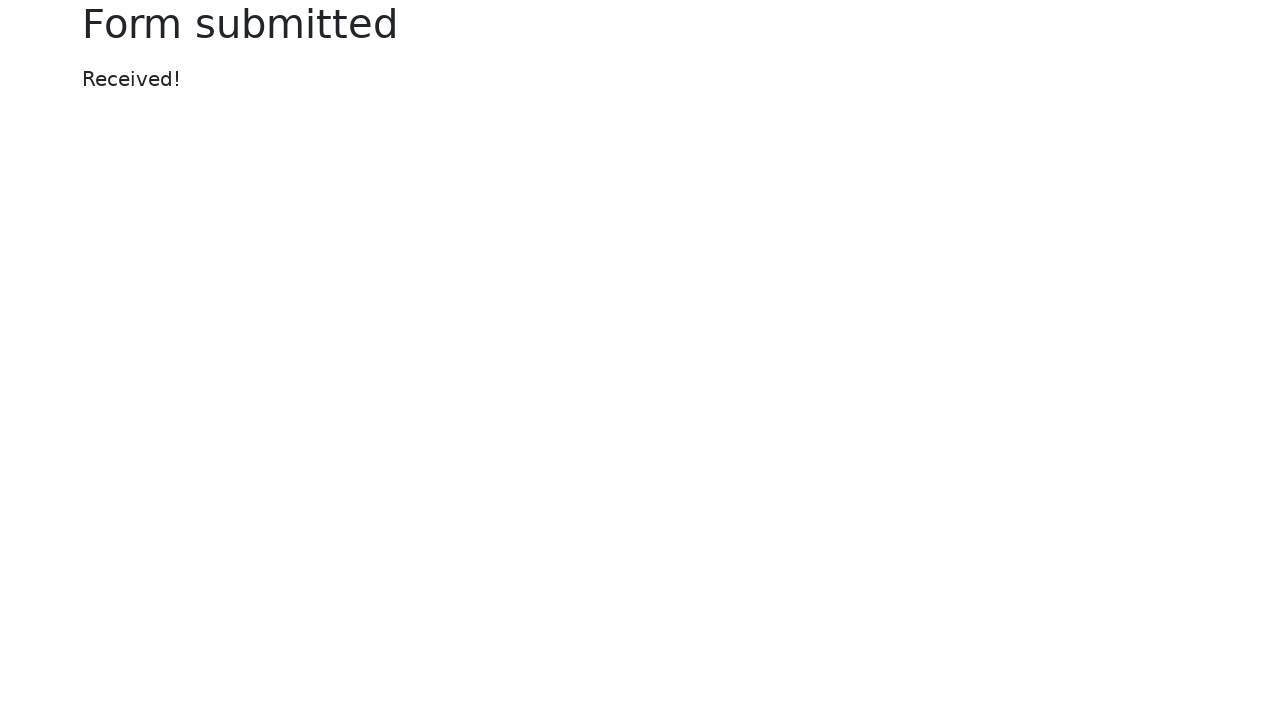

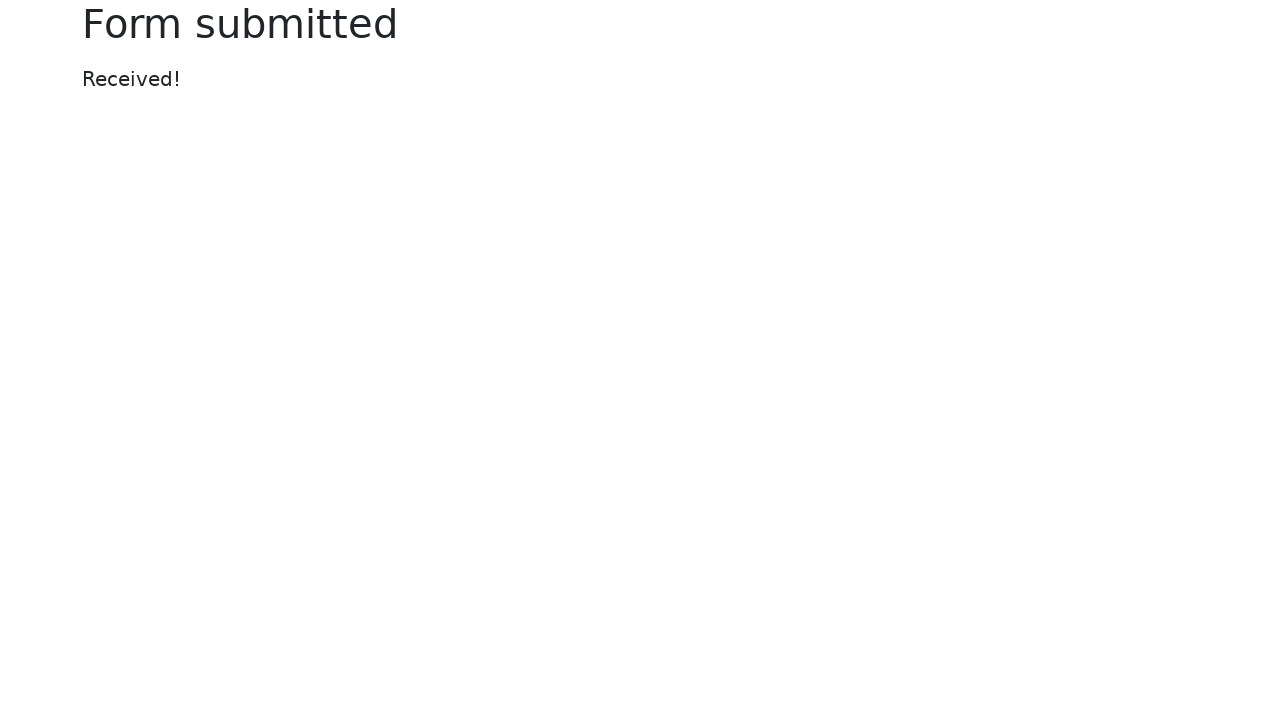